Tests multi-tab functionality by opening a new window and switching between windows

Starting URL: https://the-internet.herokuapp.com/windows

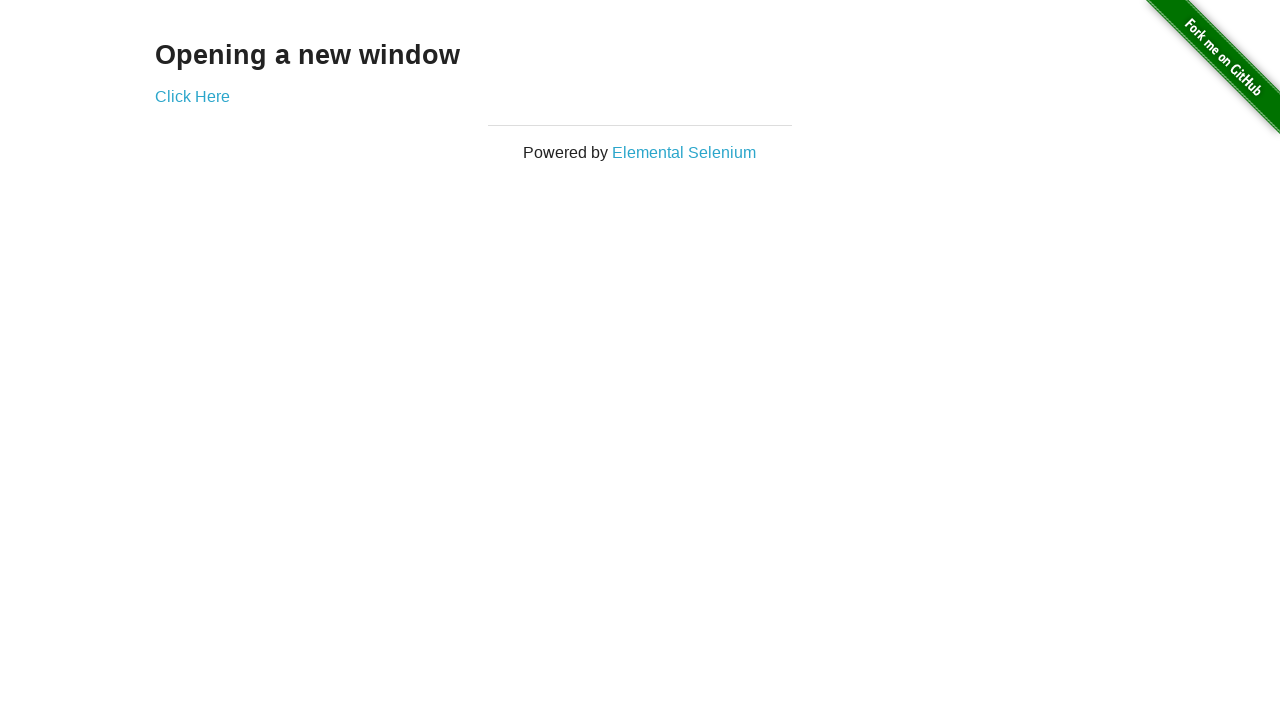

Clicked link to open new window at (192, 96) on #content a
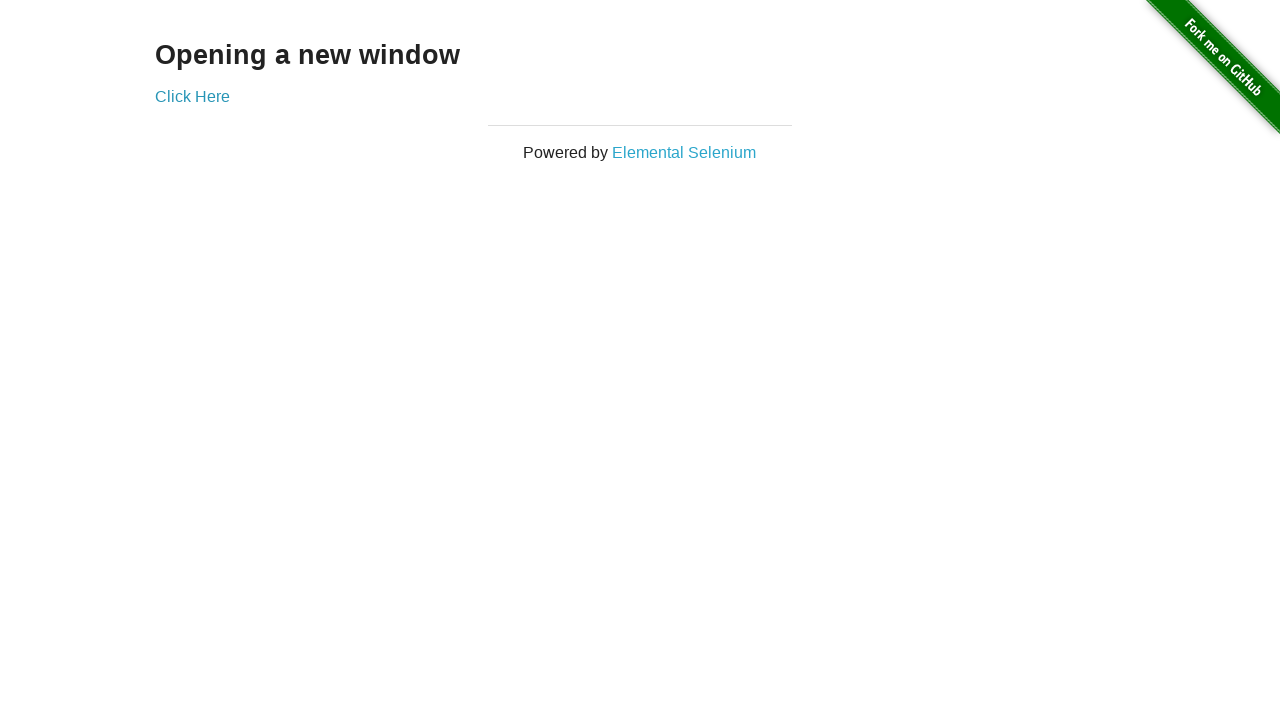

New window opened and captured
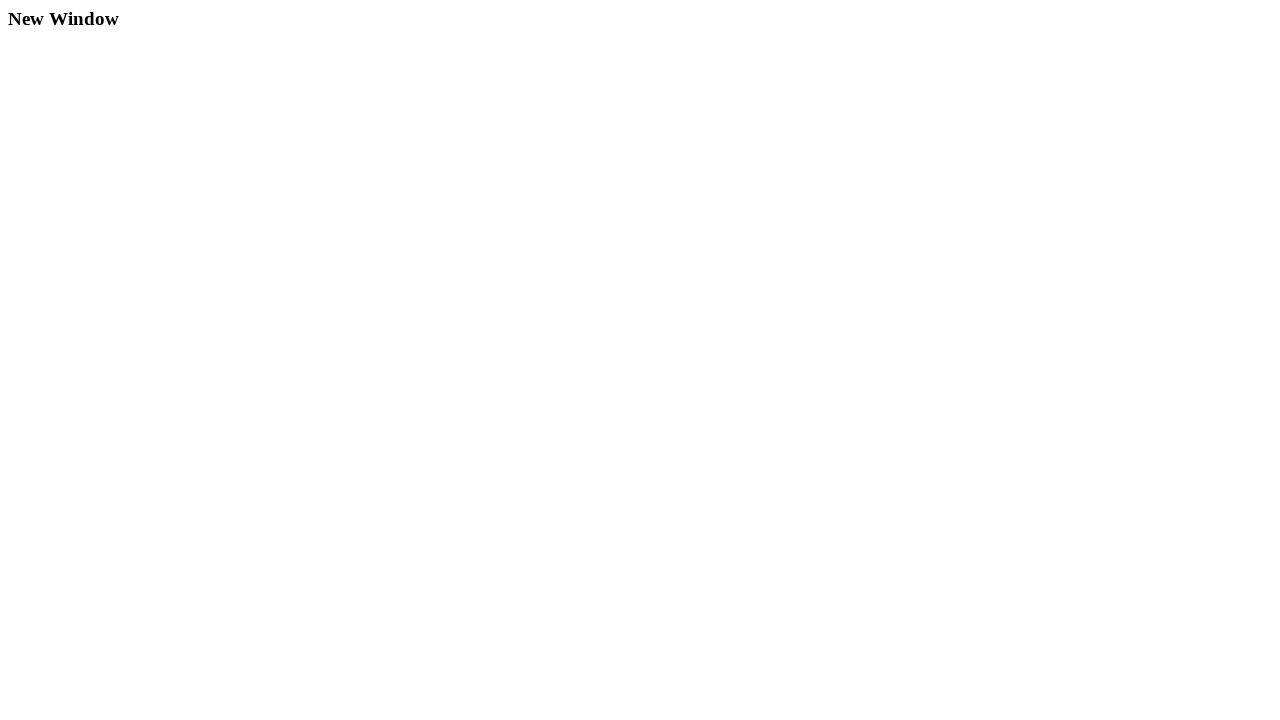

Verified h3 element loaded in new window
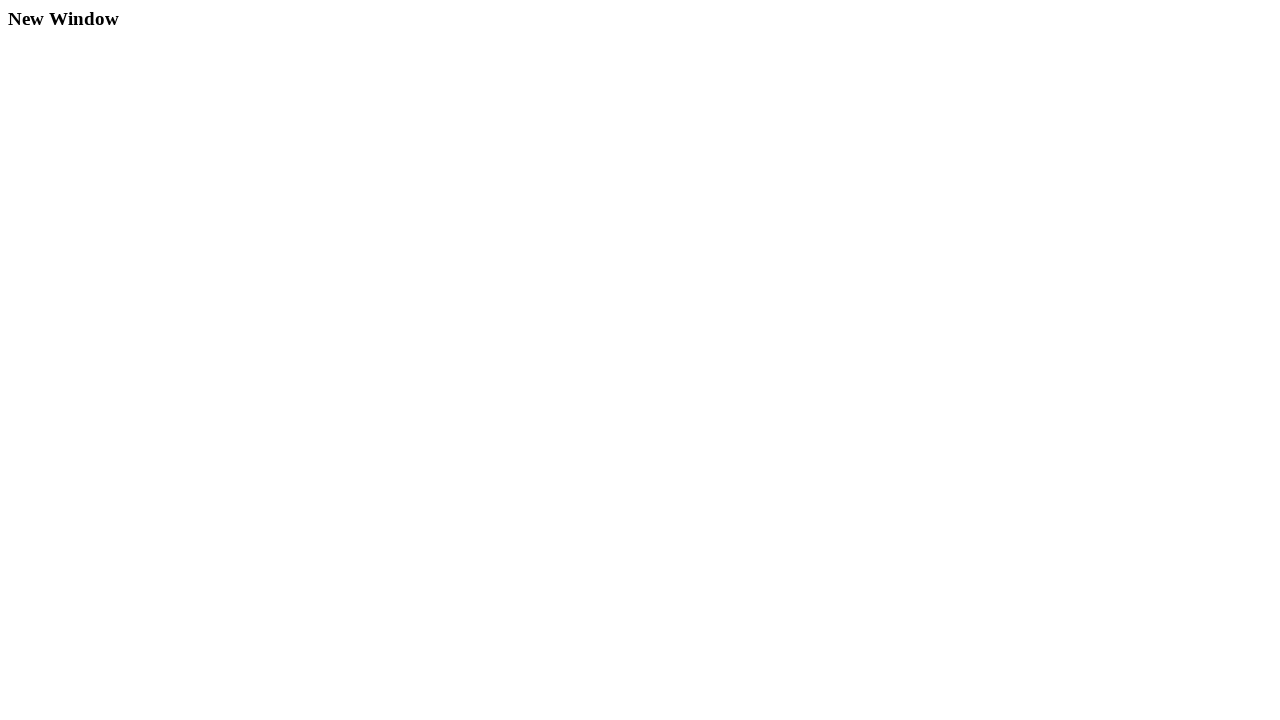

Closed new window
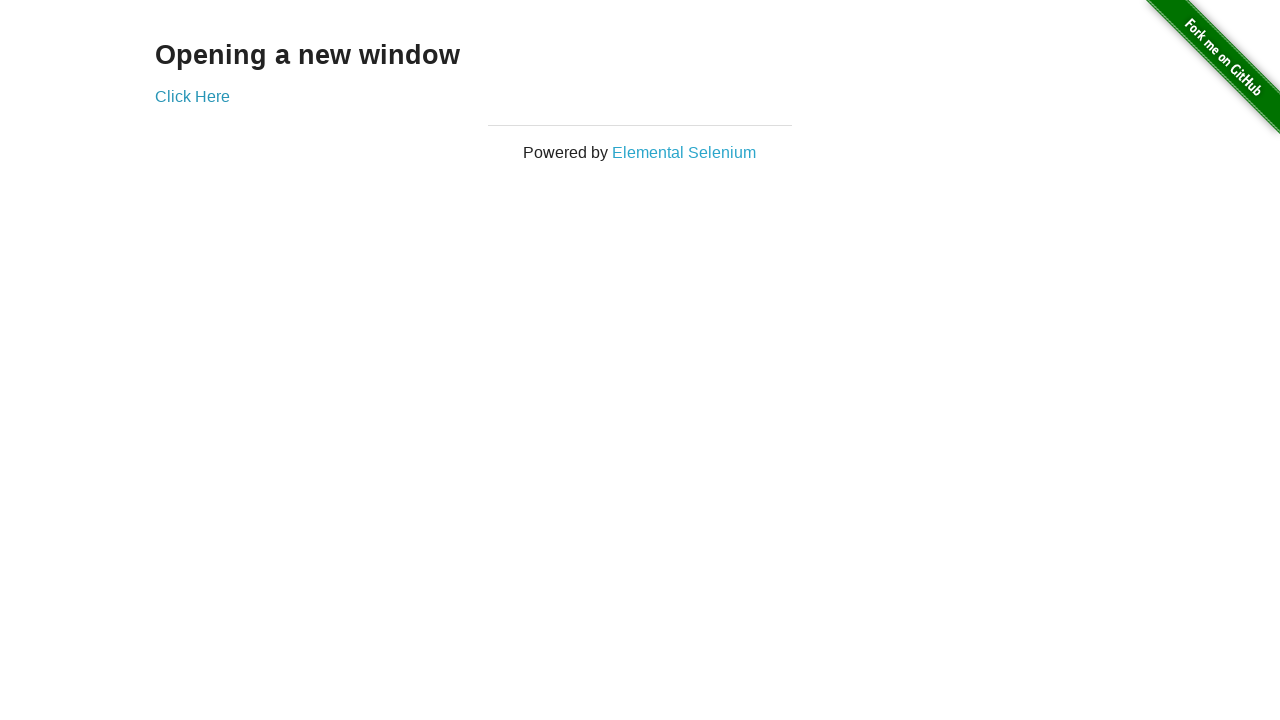

Verified h3 element present on original page after new window closed
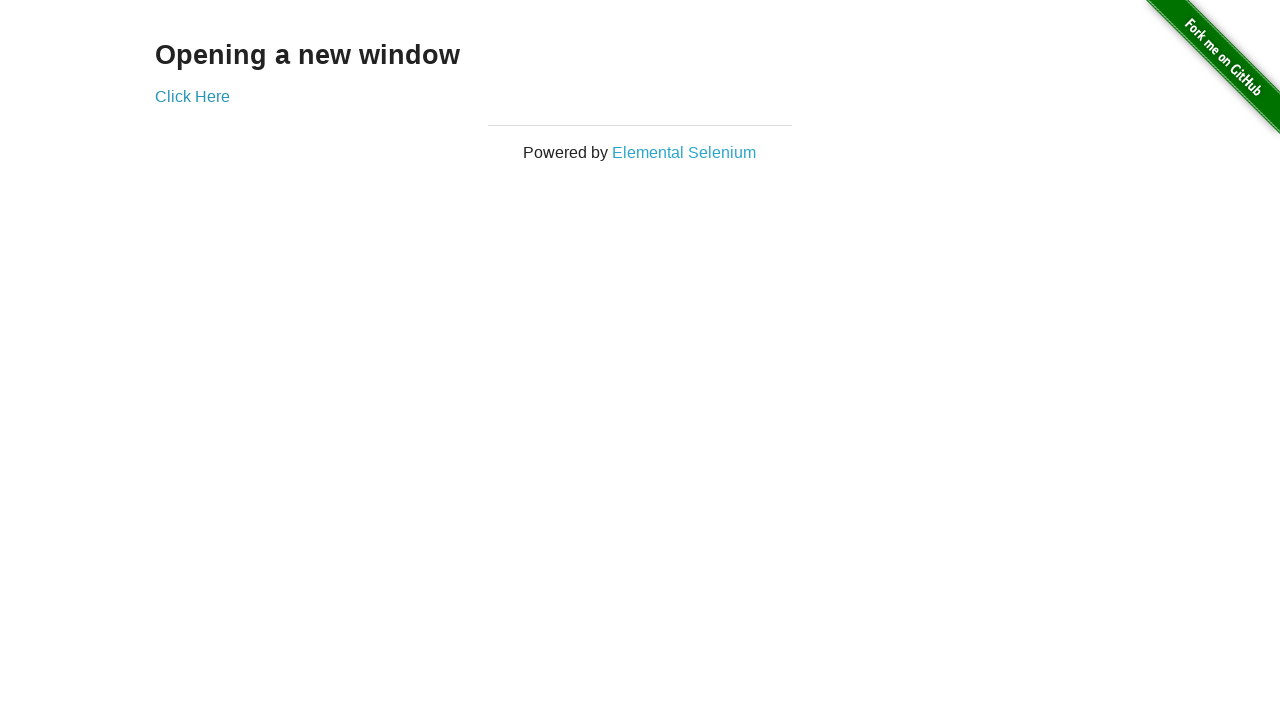

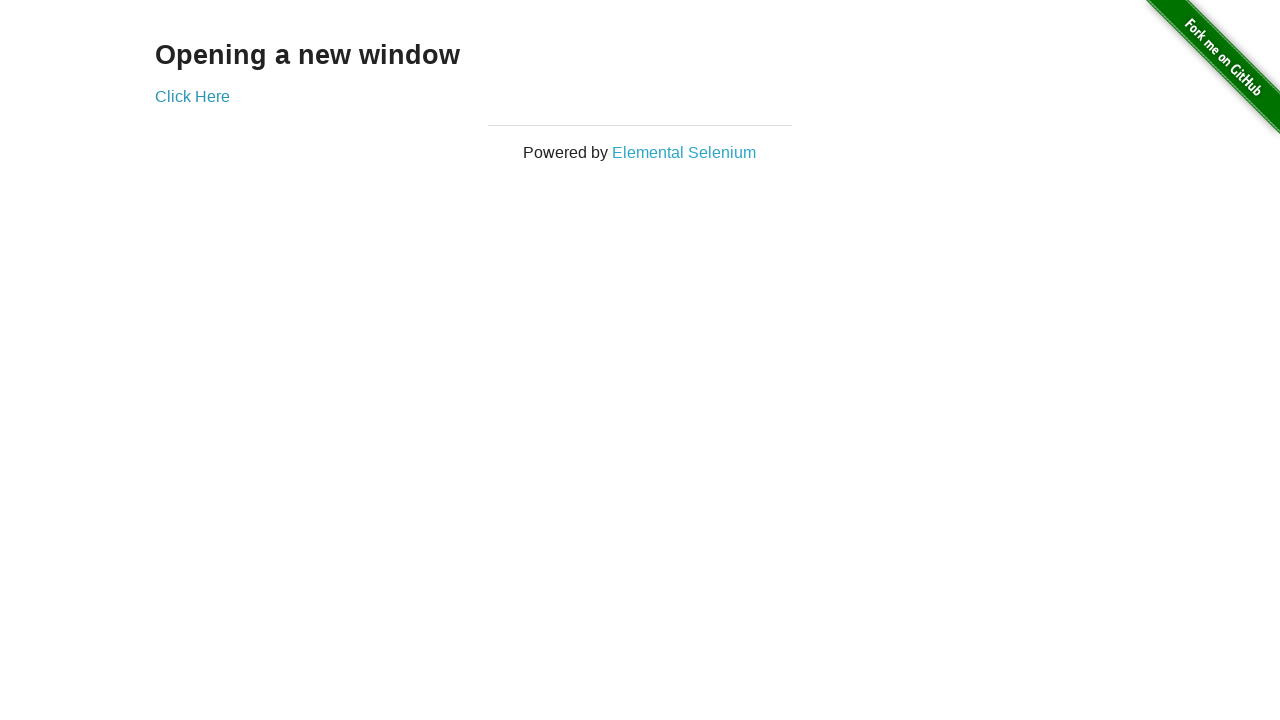